Tests file upload functionality by selecting a file, clicking the upload button, and verifying the success message is displayed

Starting URL: https://practice.cydeo.com/upload

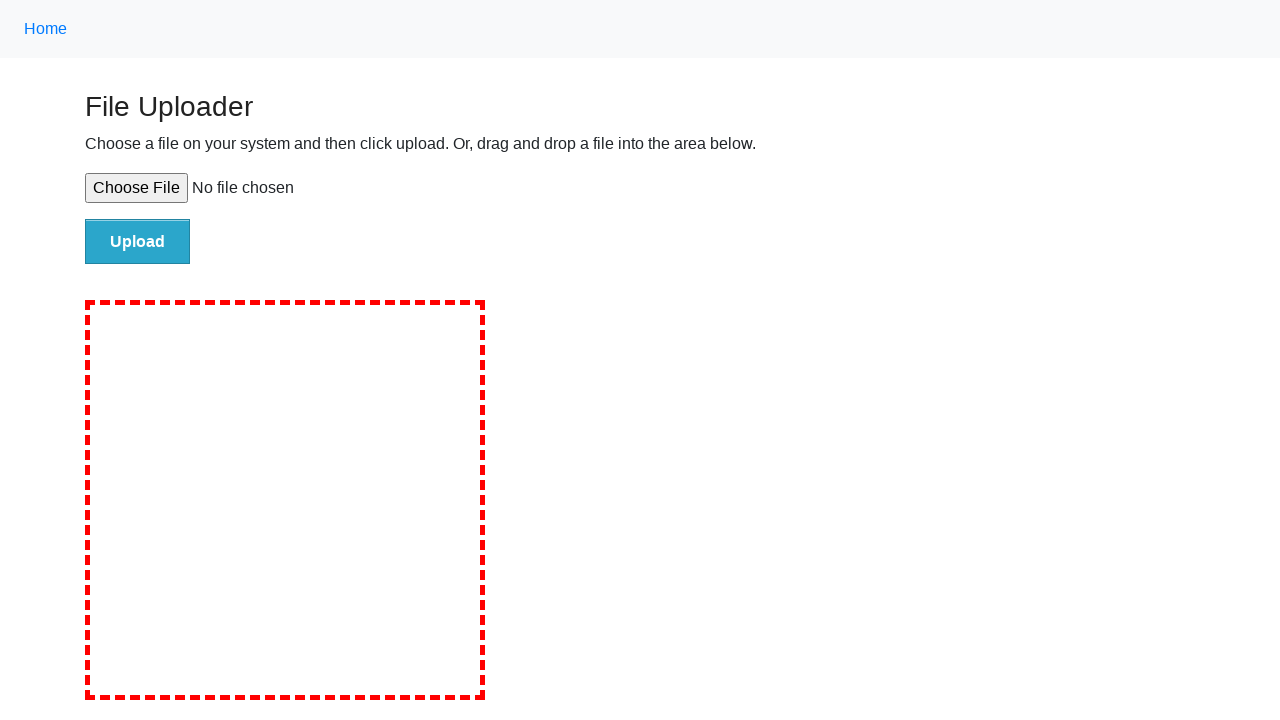

Created temporary test file for upload
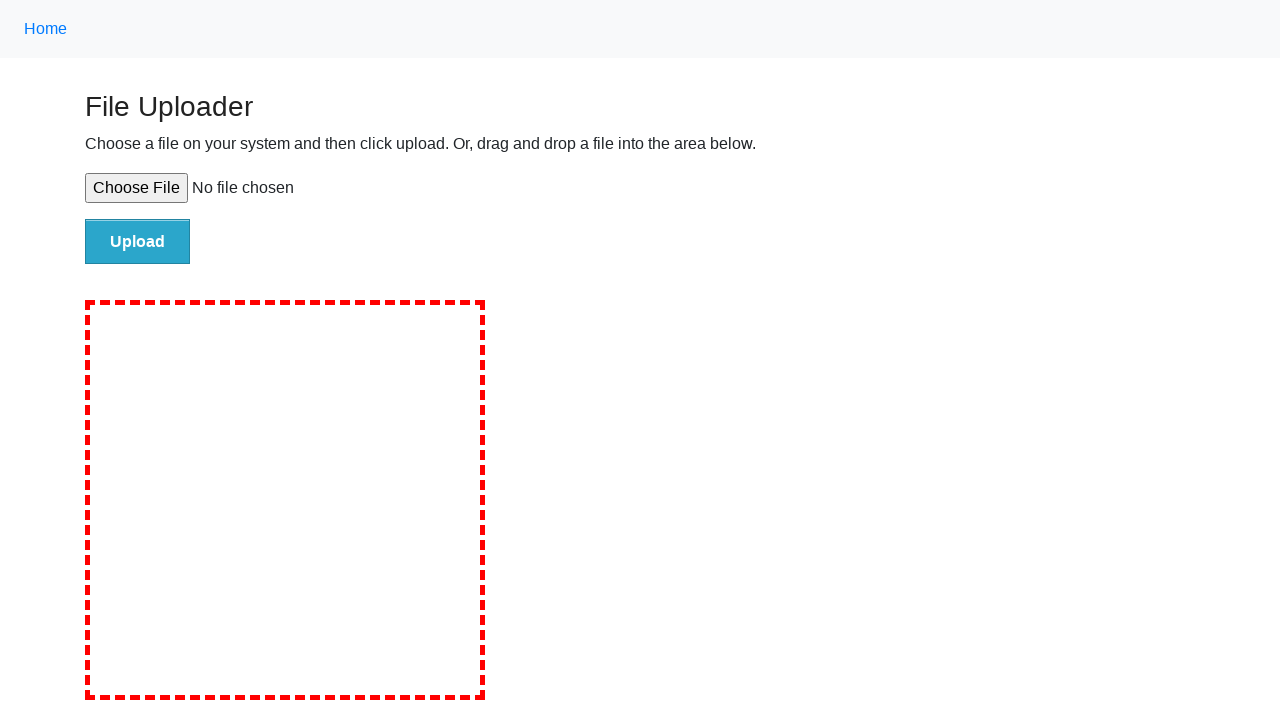

Set file input with test file path
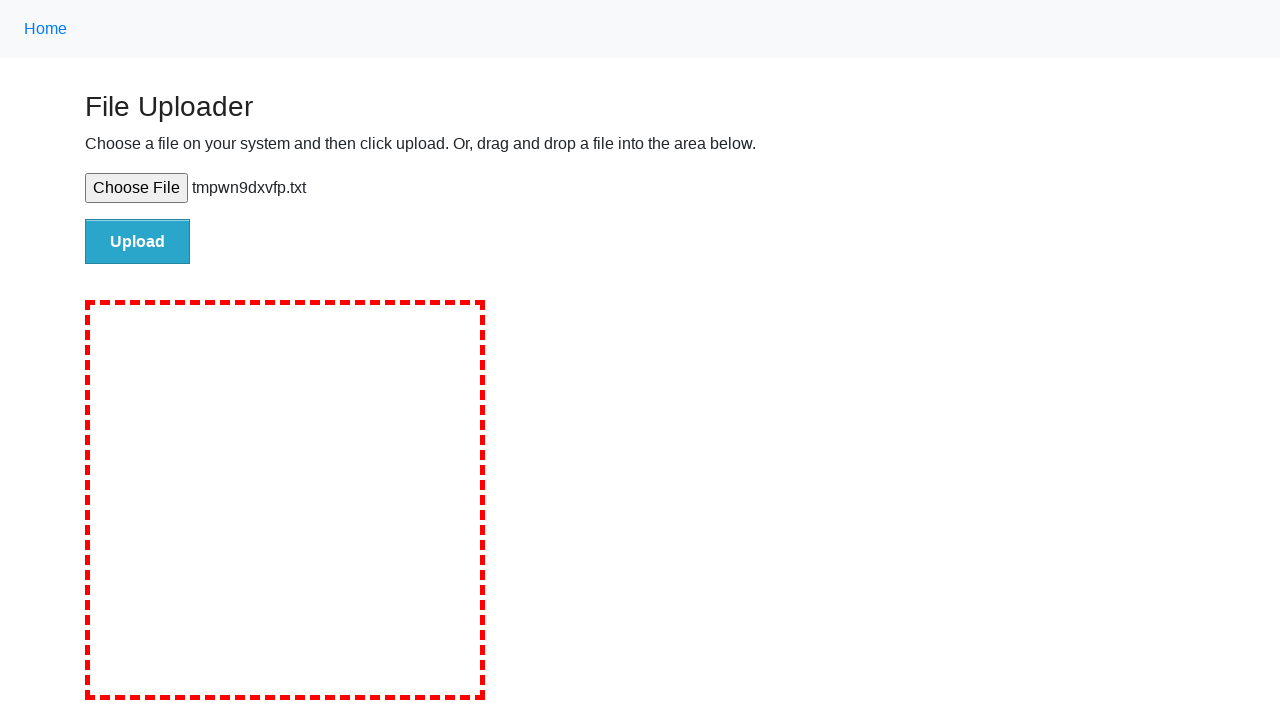

Clicked upload button to submit file at (138, 241) on #file-submit
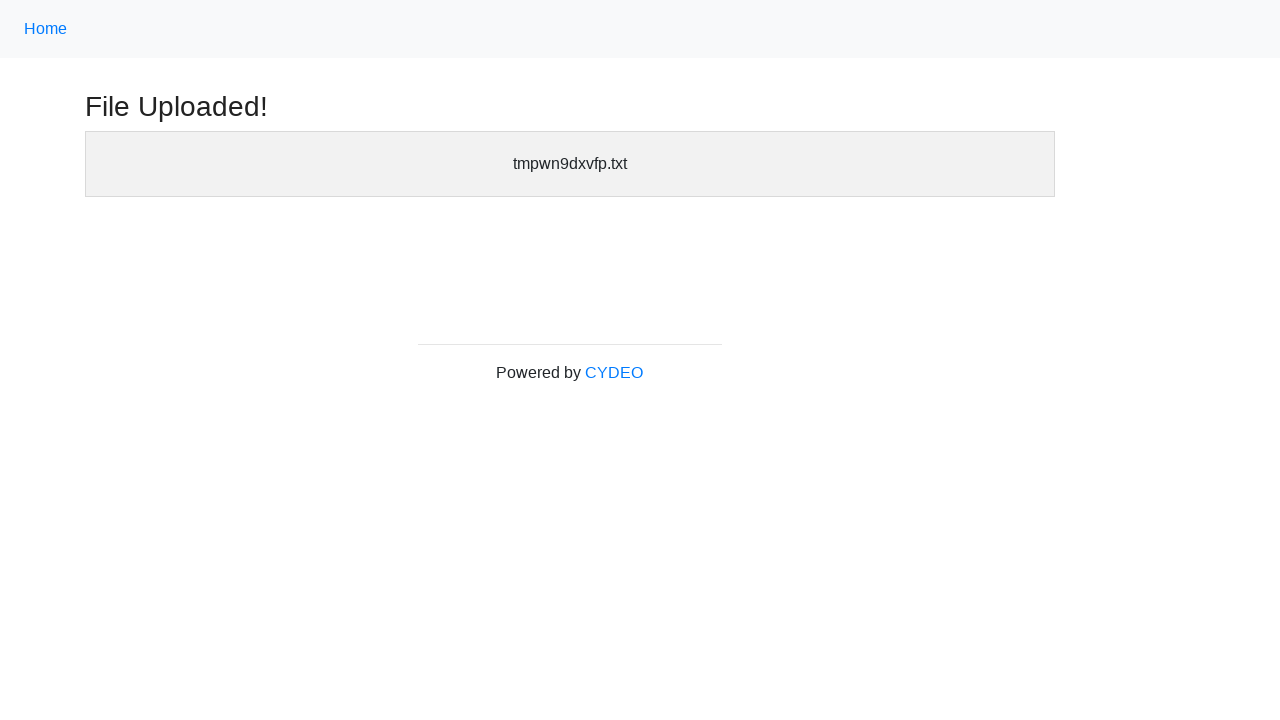

Success message header became visible
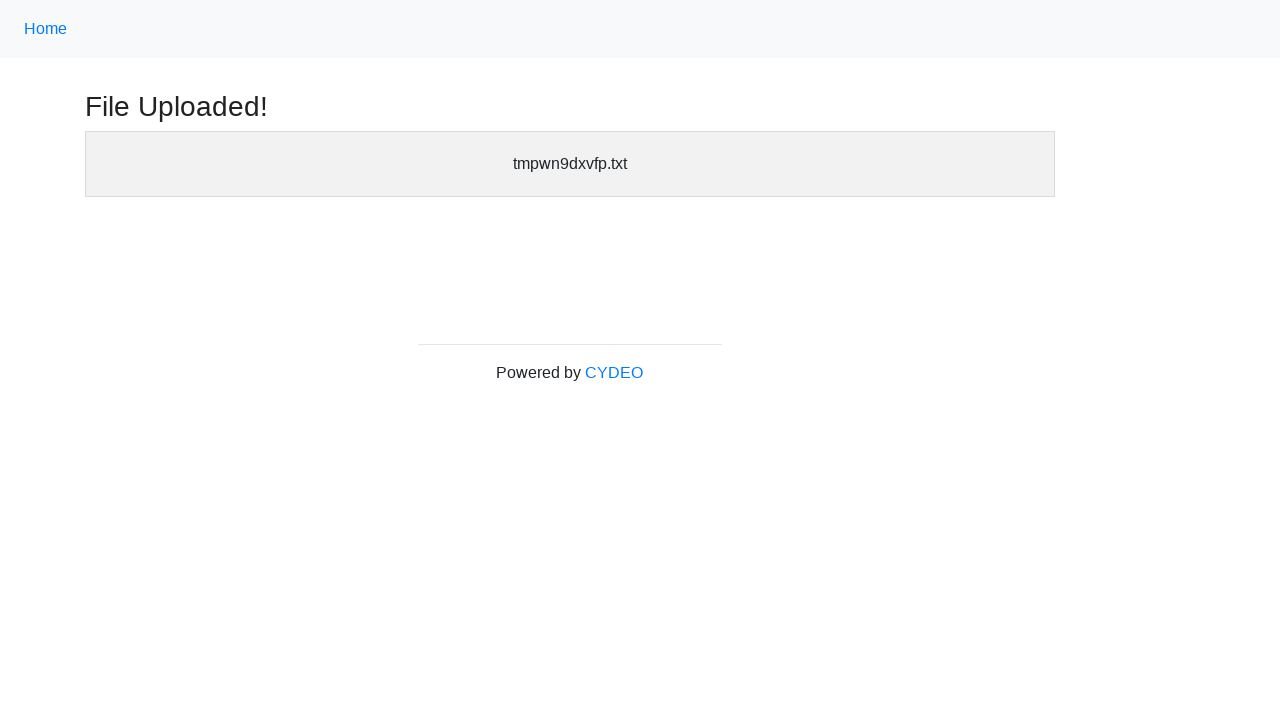

Verified success message is visible
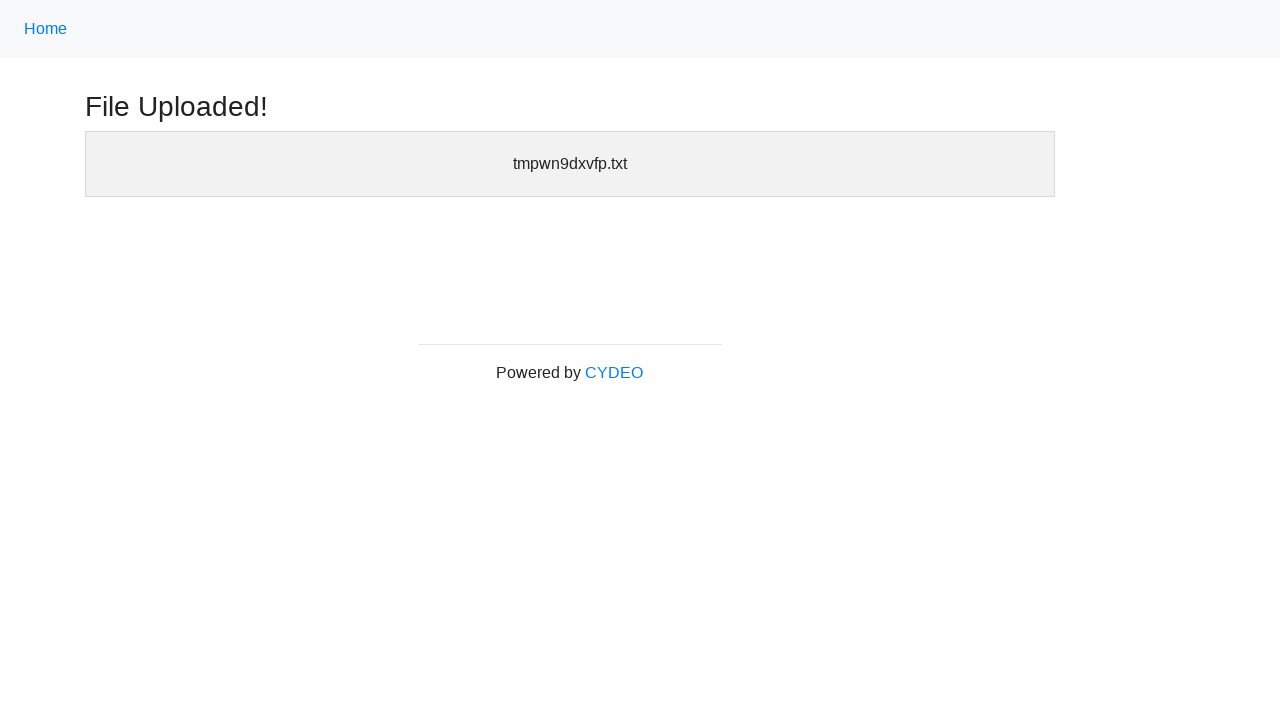

Cleaned up temporary test file
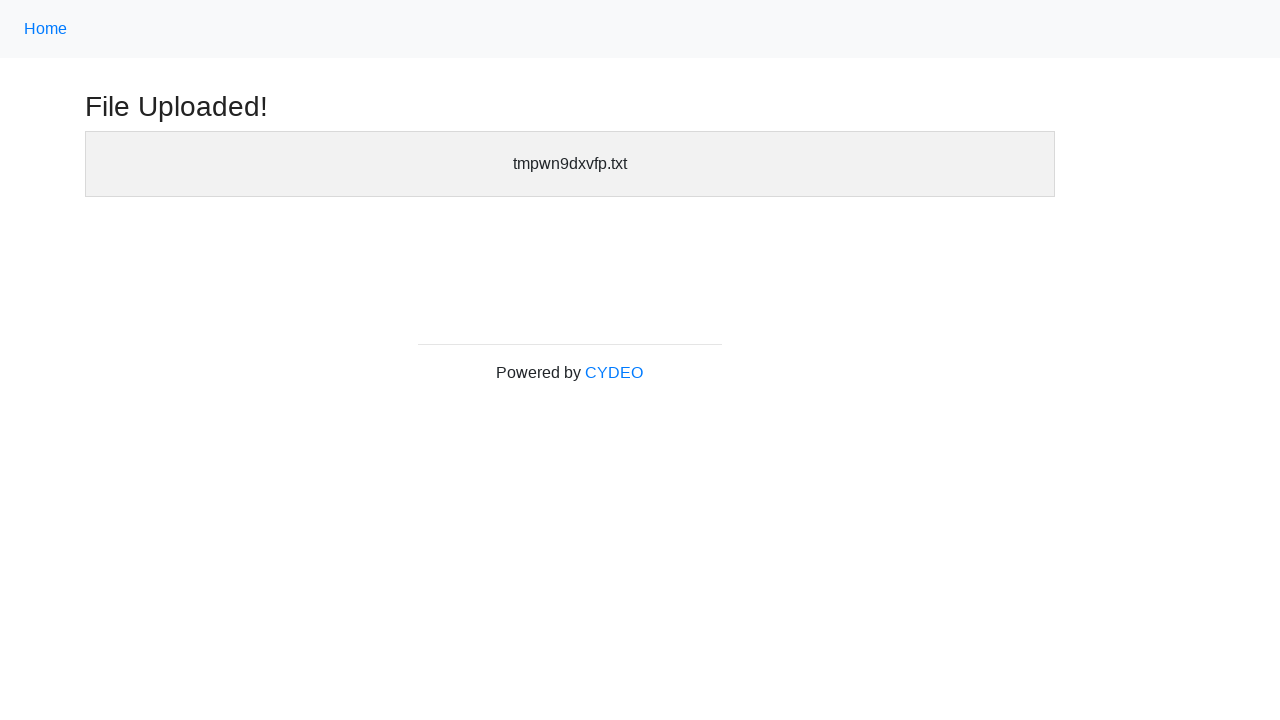

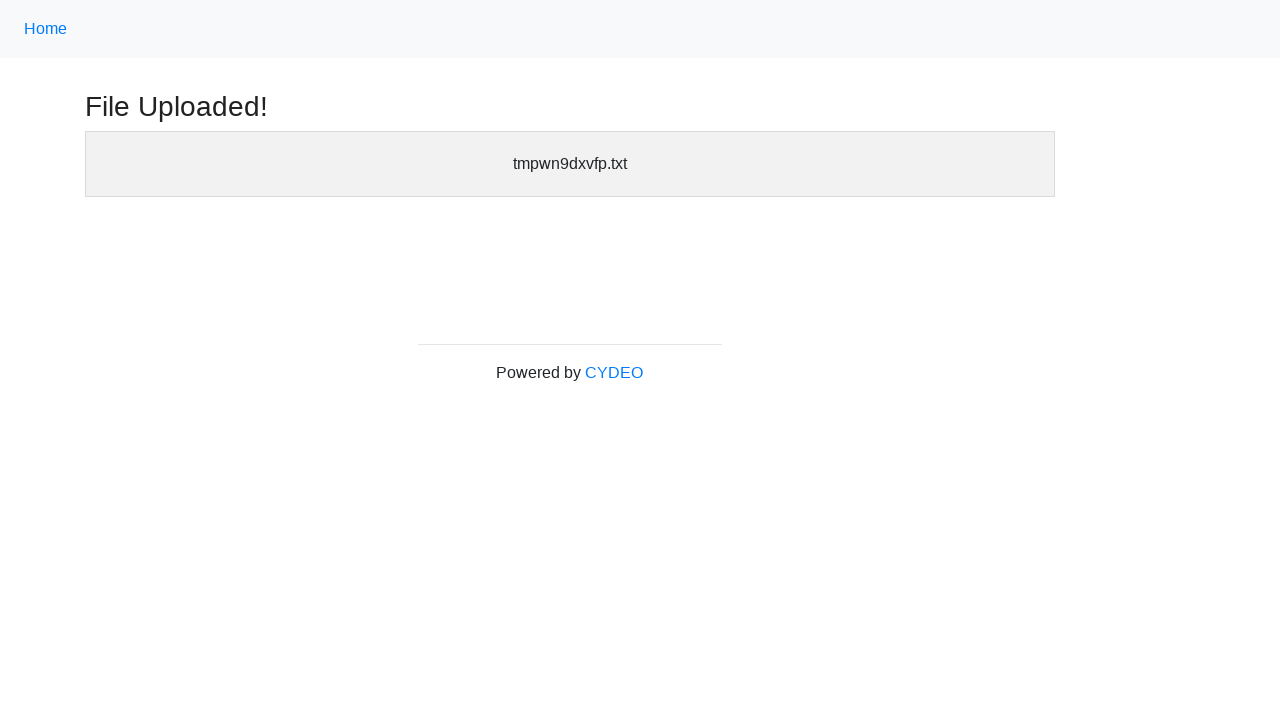